Verifies the home page displays the correct header and description text, and that the navigation menu is visible

Starting URL: https://kristinek.github.io/site

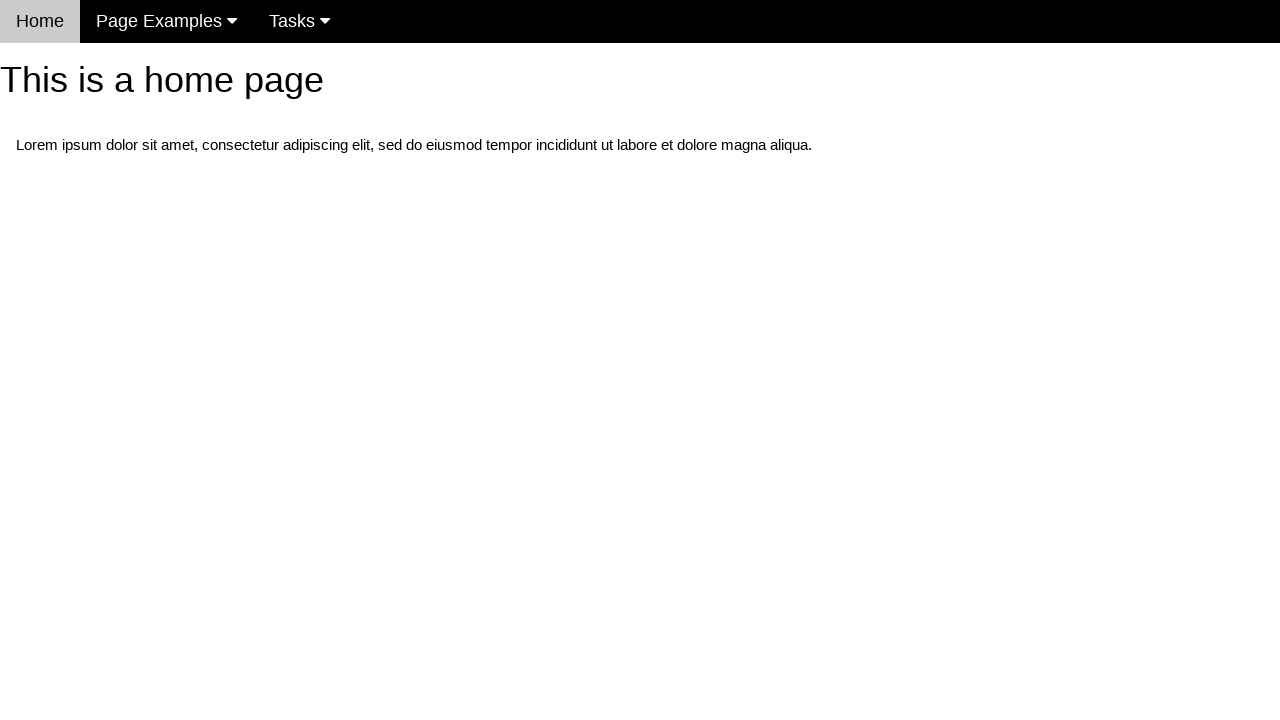

Navigated to home page at https://kristinek.github.io/site
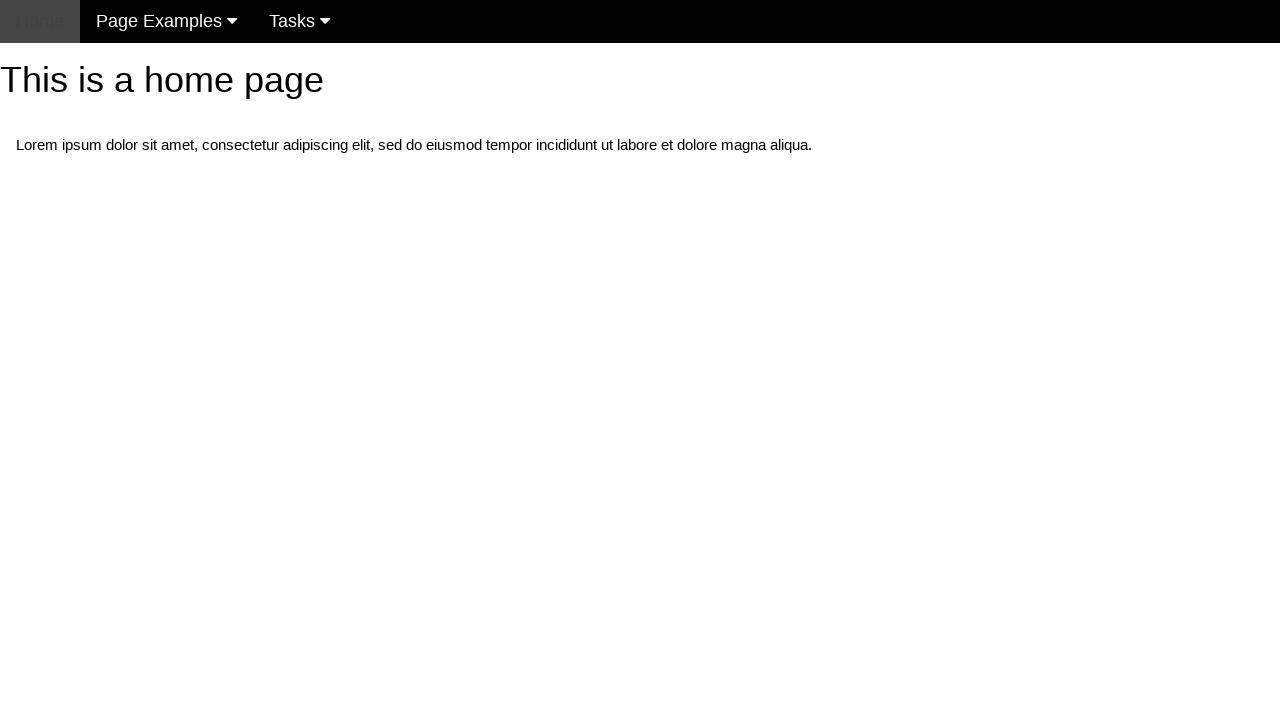

Located h1 header element
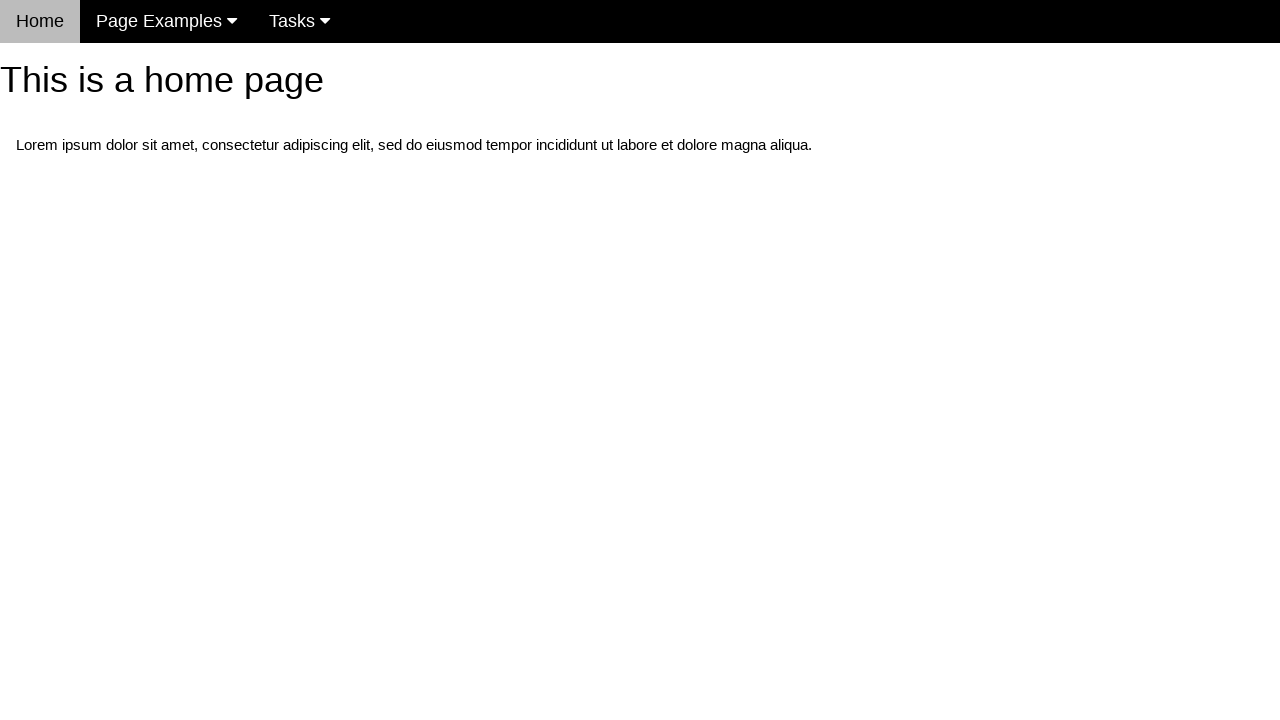

Verified h1 header text is 'This is a home page'
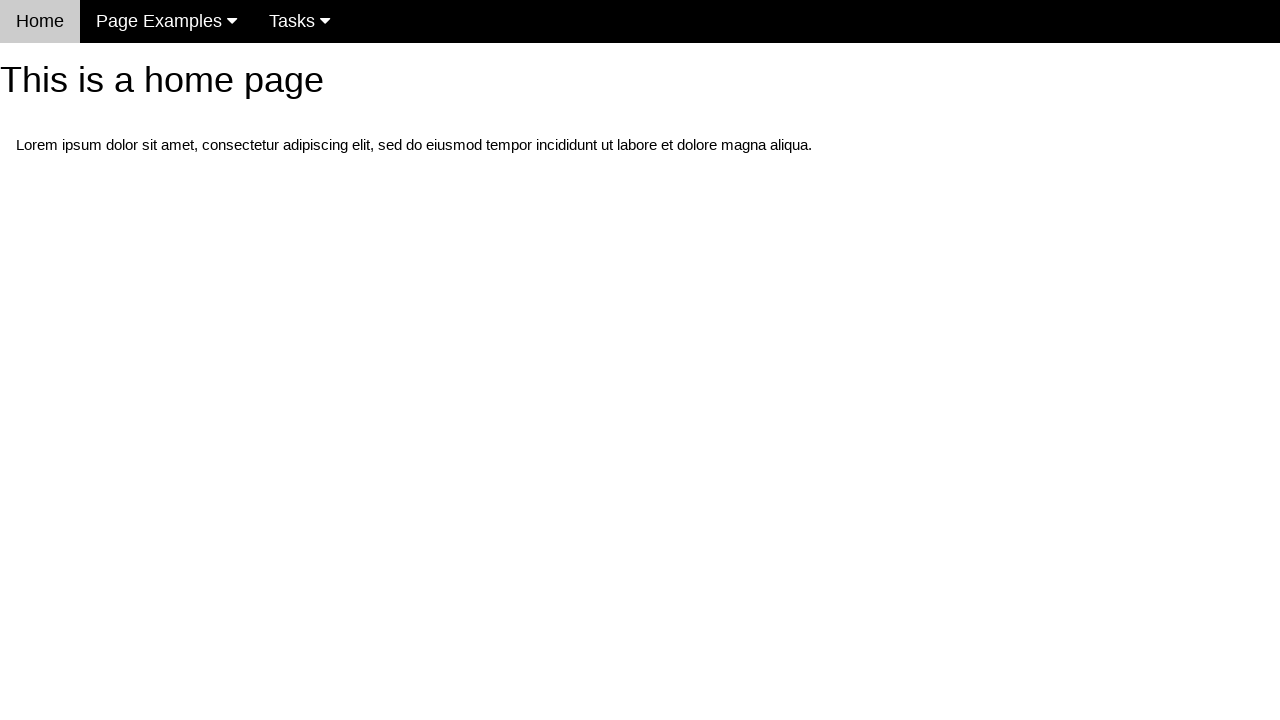

Located first paragraph element
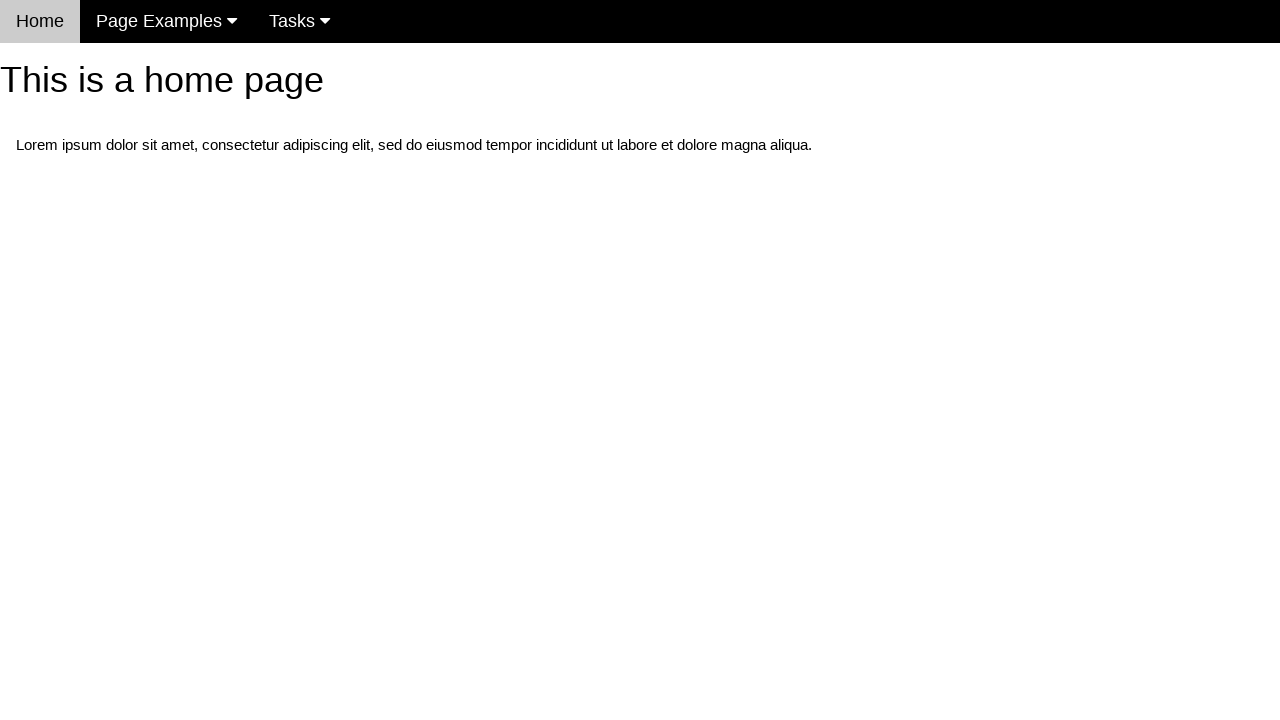

Verified description text contains 'Lorem ipsum dolor sit amet'
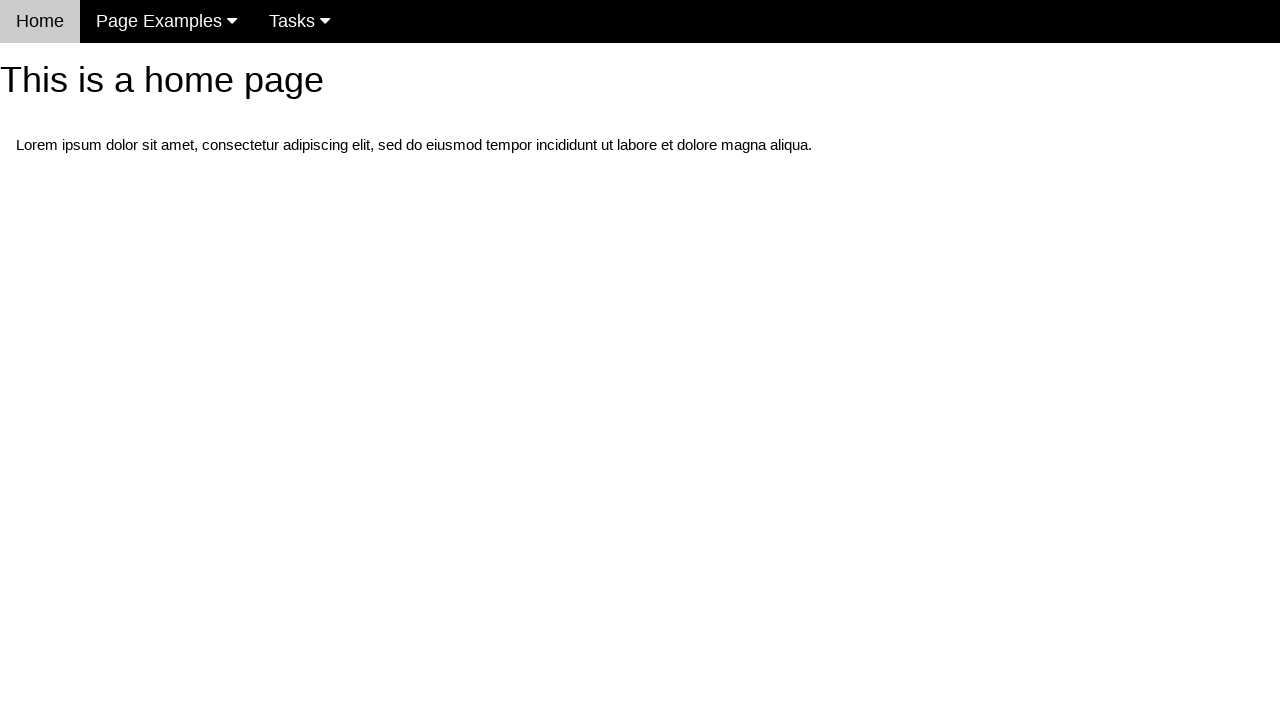

Located navigation menu element with class 'w3-navbar'
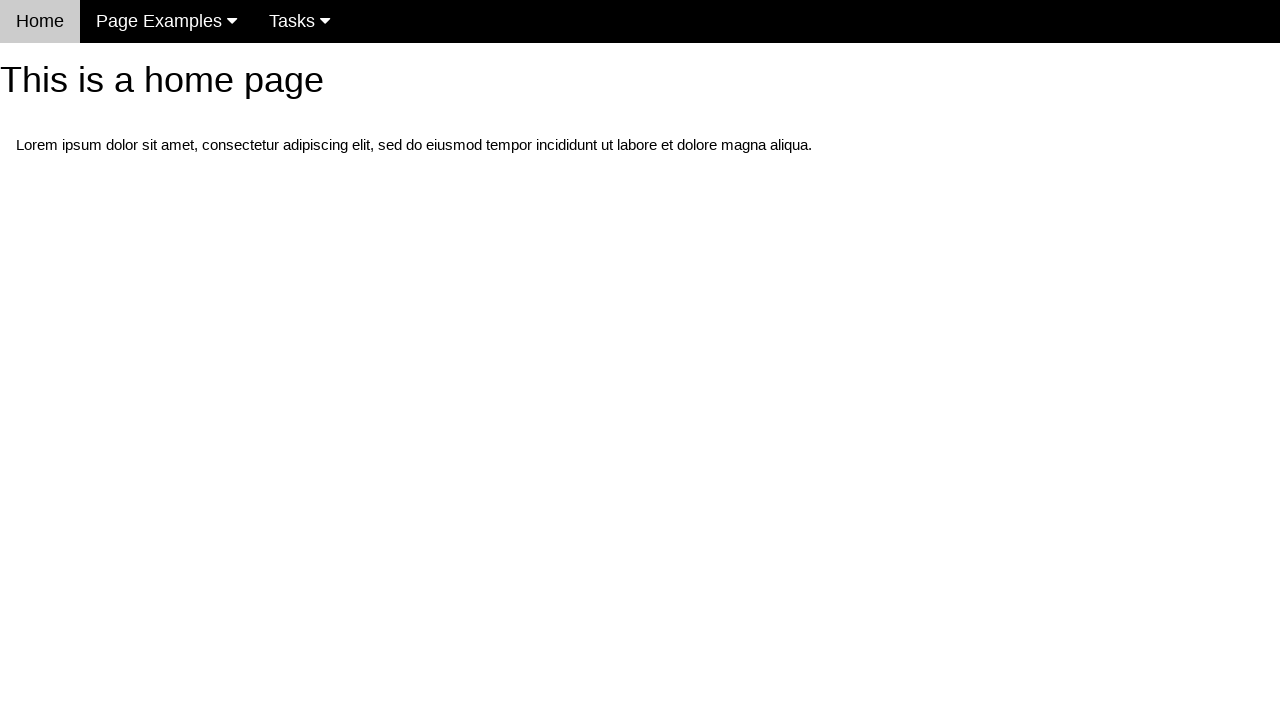

Verified navigation menu is visible
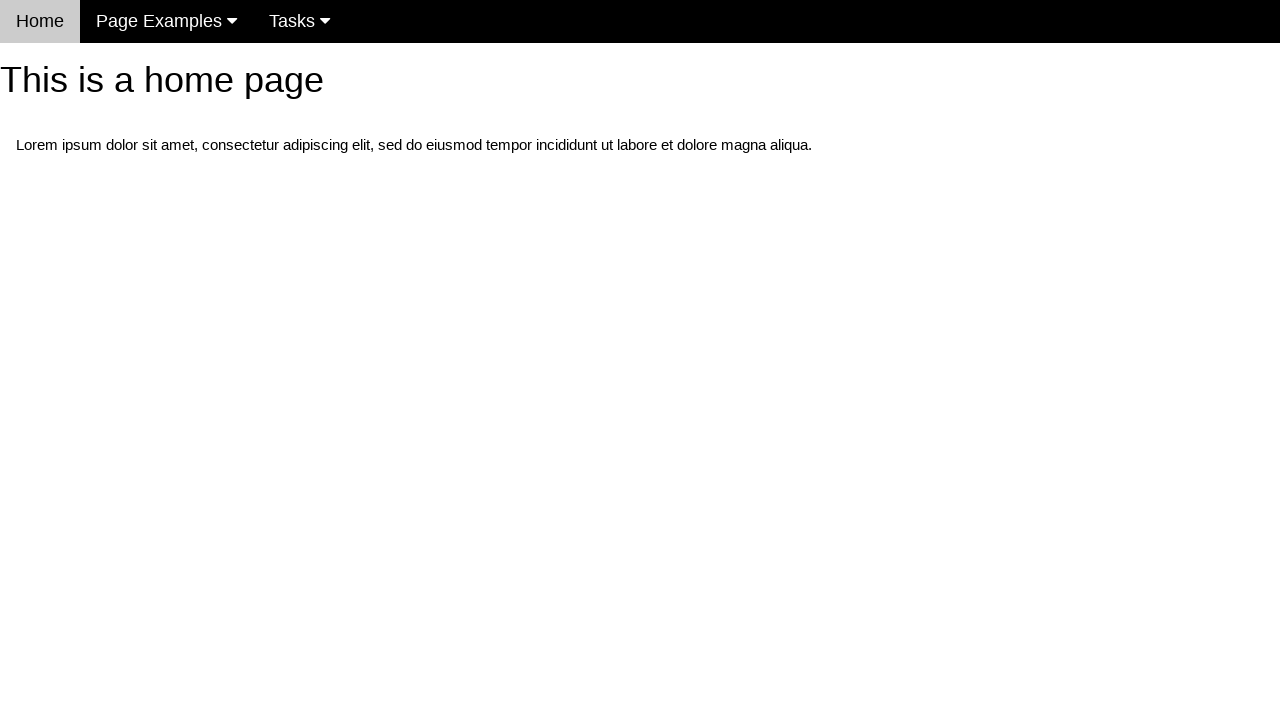

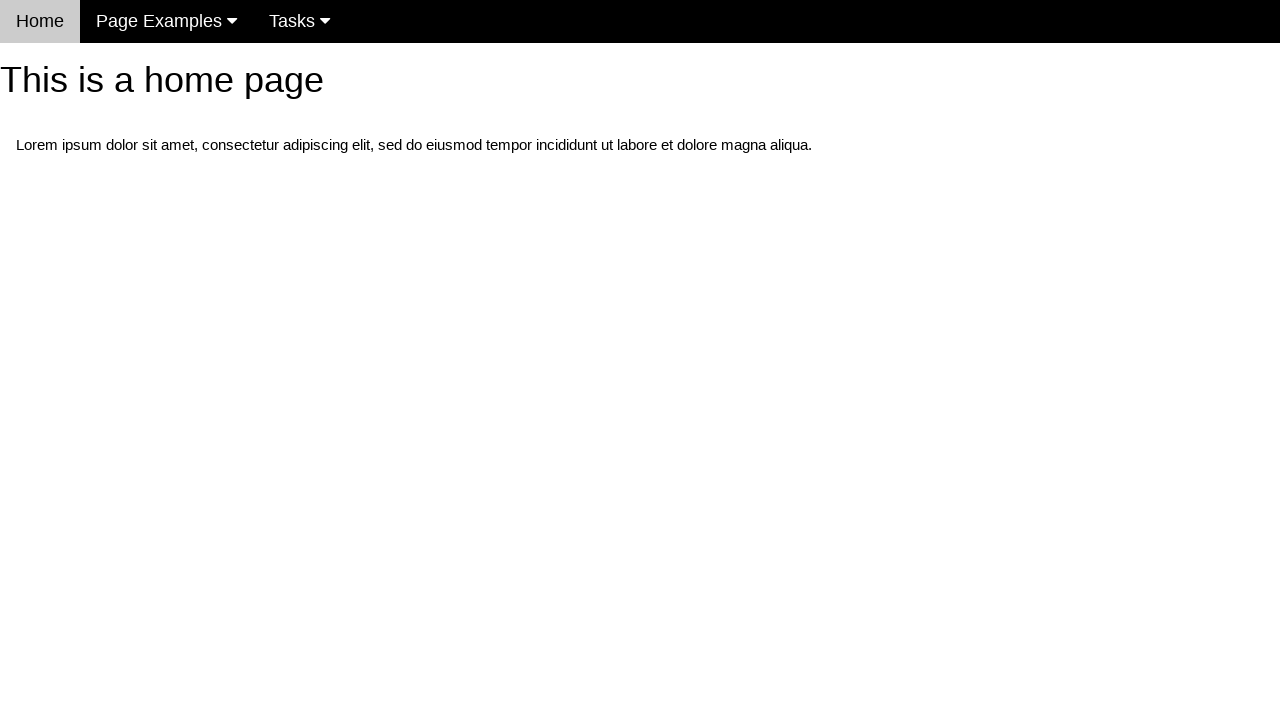